Test that is intentionally skipped (enabled=false)

Starting URL: https://www.training-support.net/selenium/target-practice

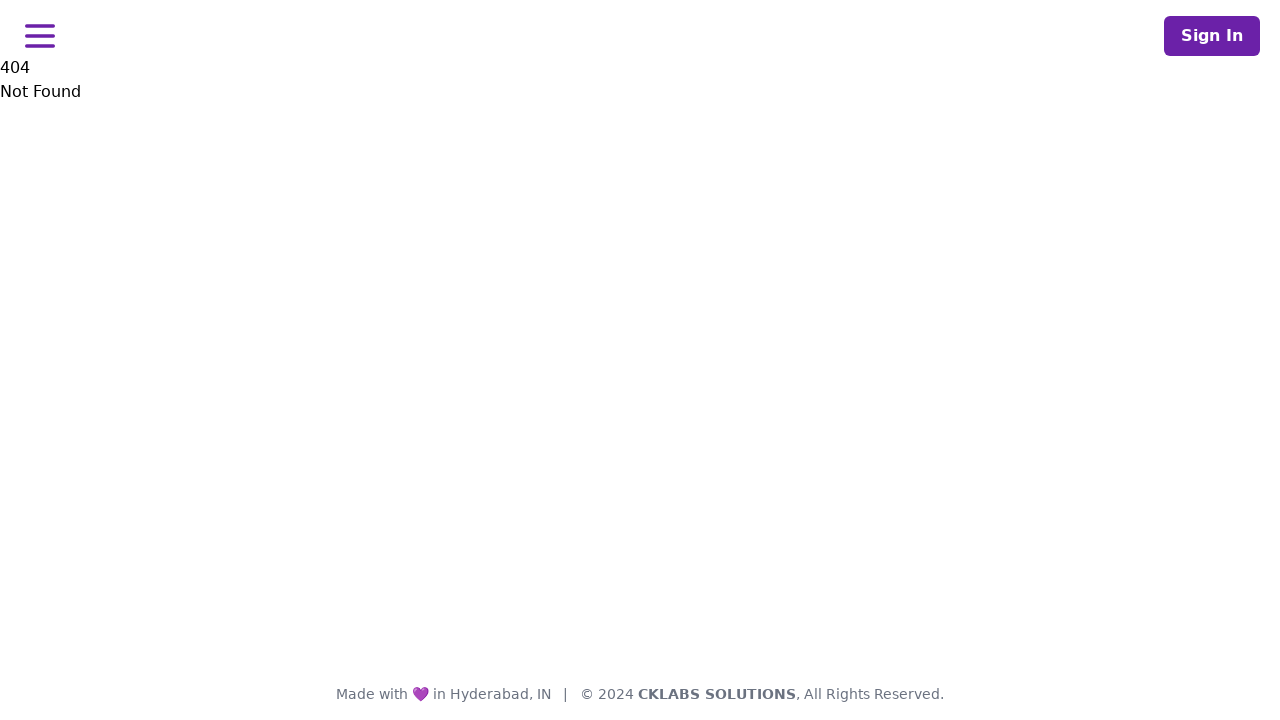

Printed message indicating test is skipped
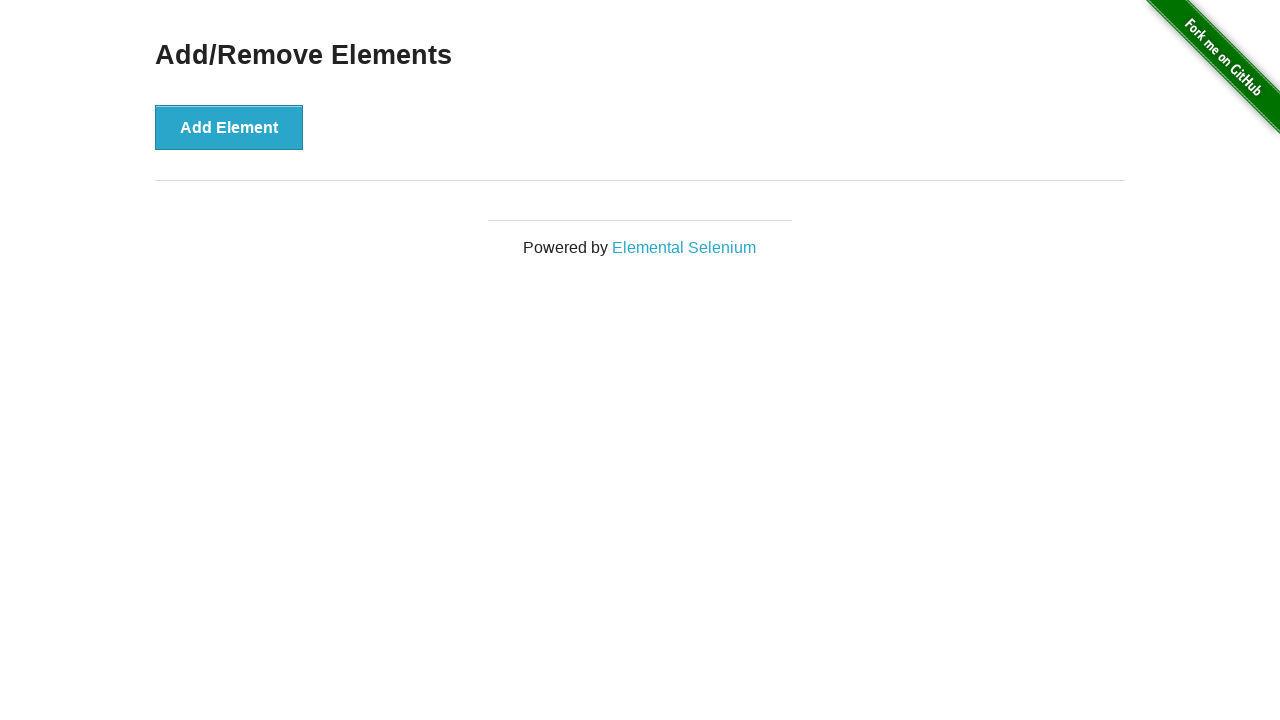

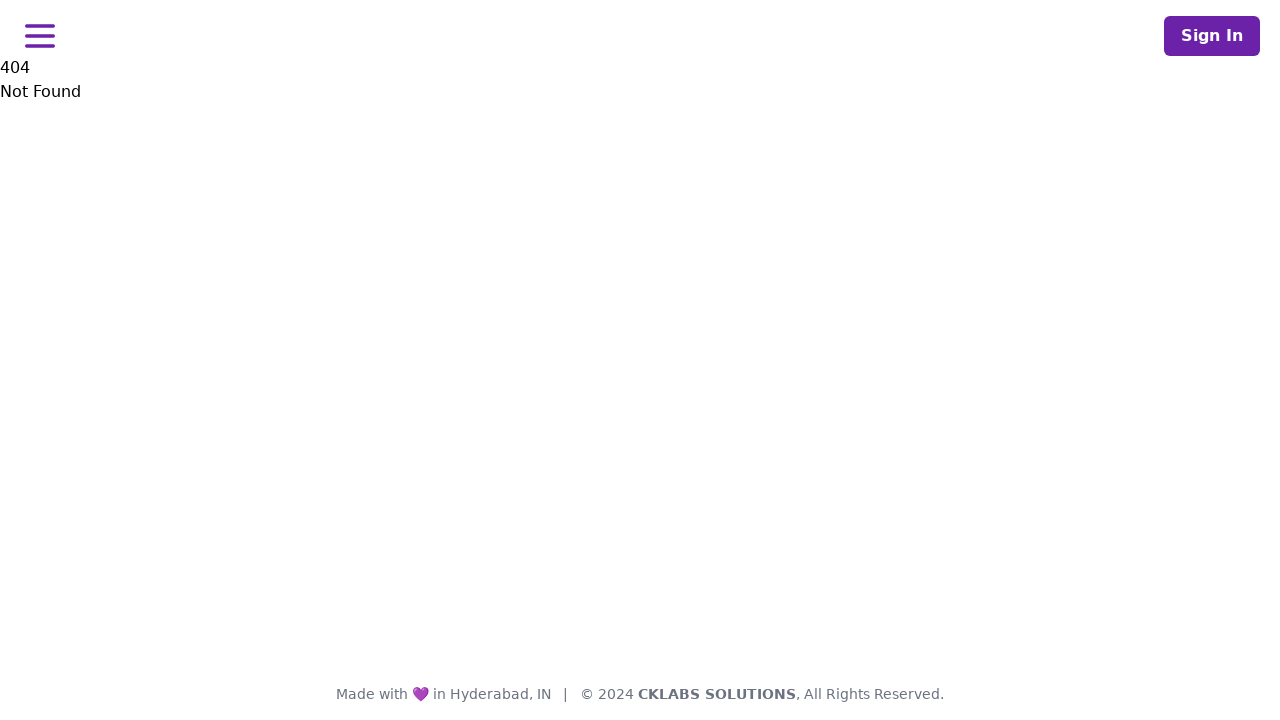